Tests un-marking todo items as complete by unchecking their toggle checkboxes

Starting URL: https://demo.playwright.dev/todomvc

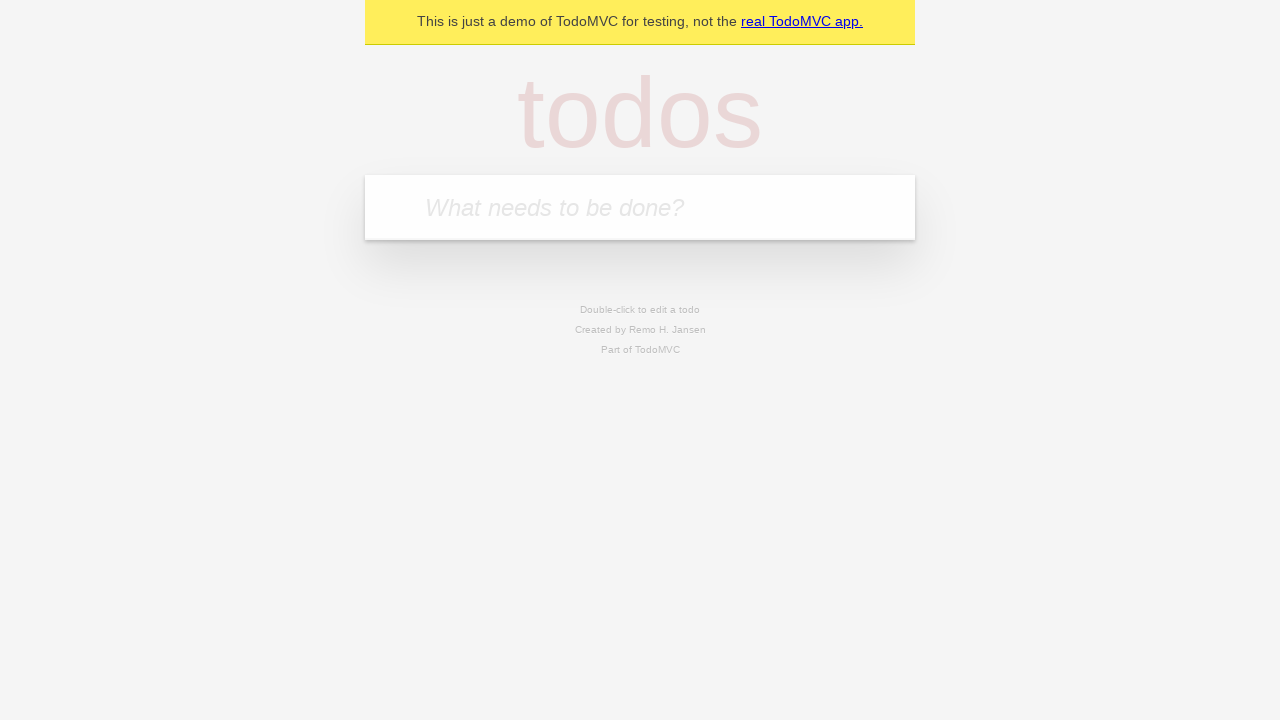

Navigated to TodoMVC demo application
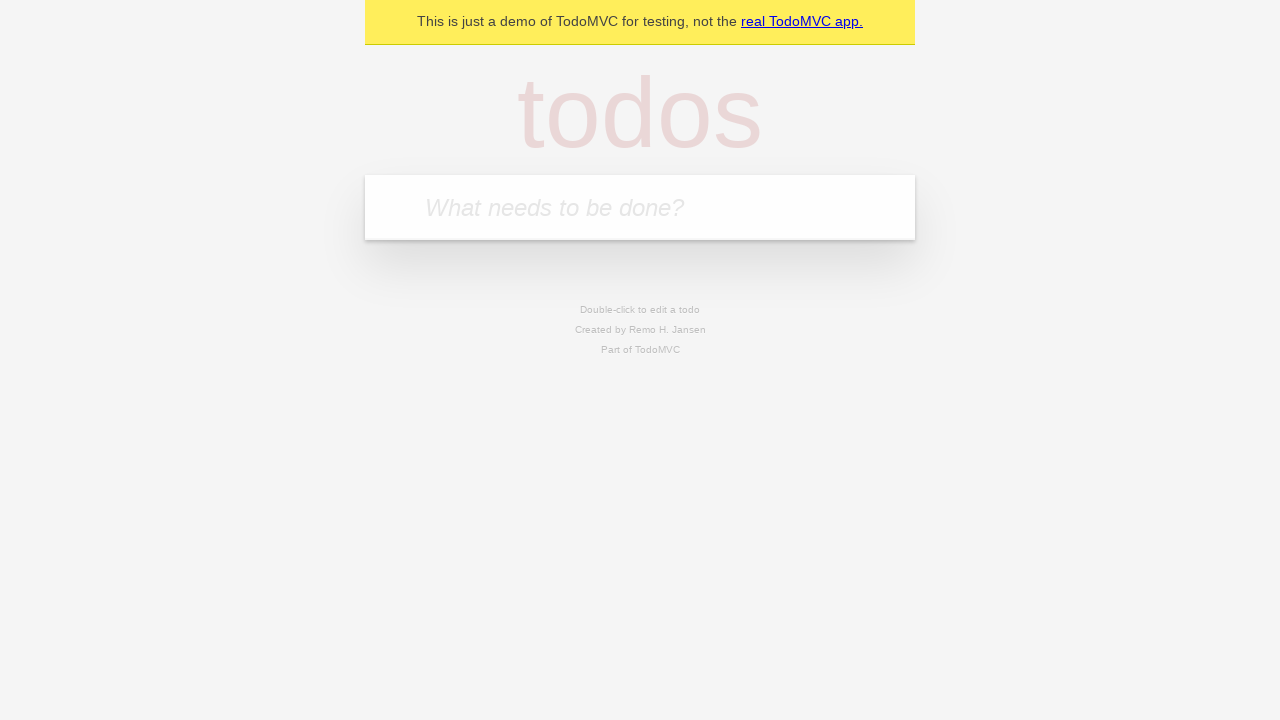

Filled new todo input with 'buy some cheese' on .new-todo
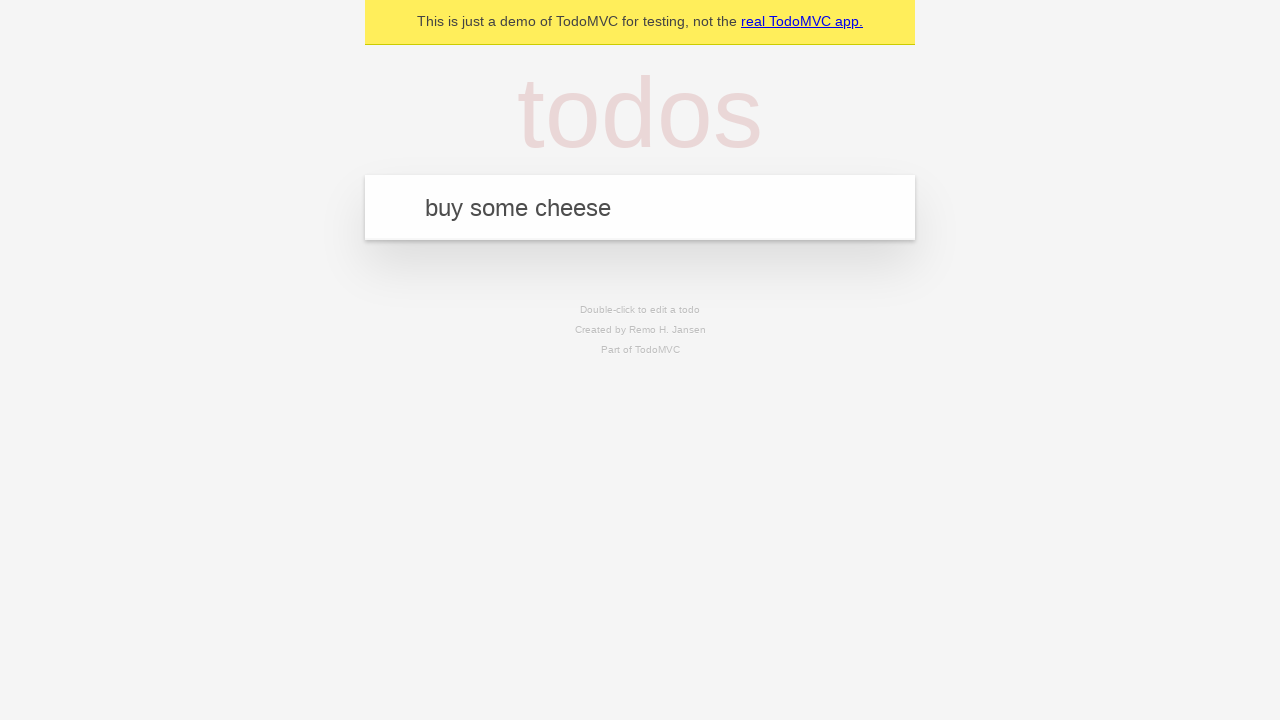

Pressed Enter to create first todo item on .new-todo
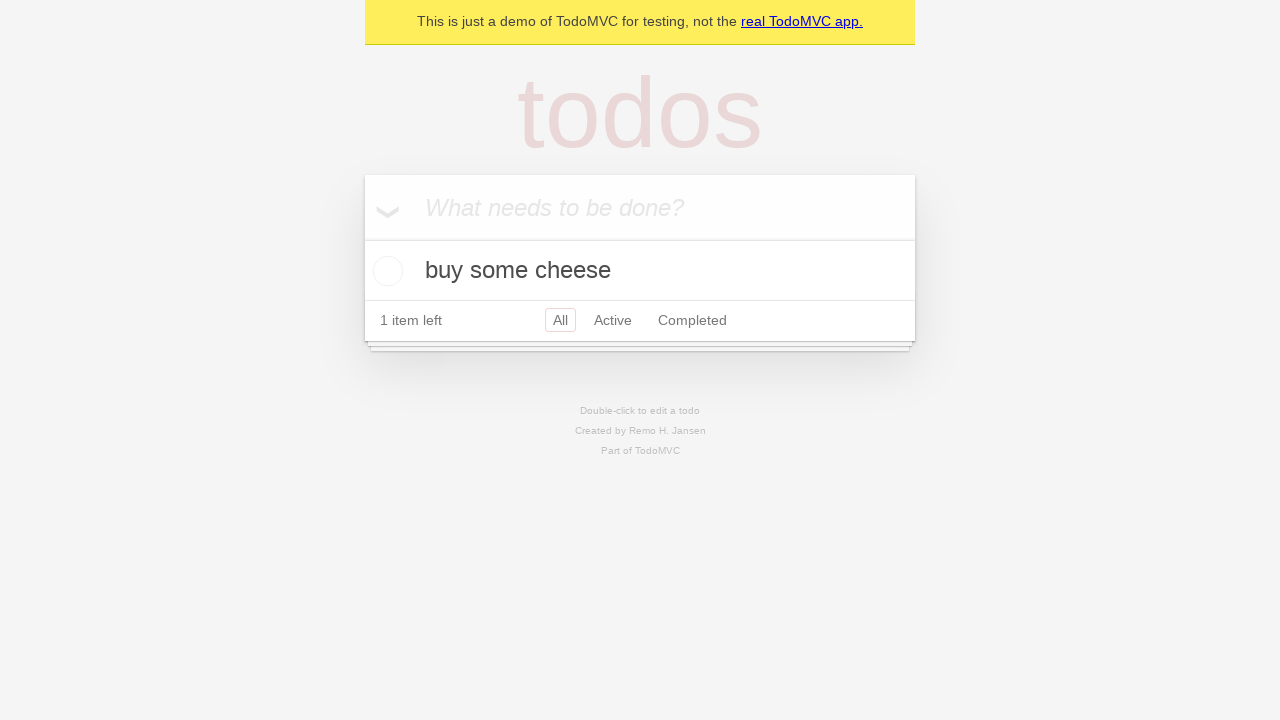

Filled new todo input with 'feed the cat' on .new-todo
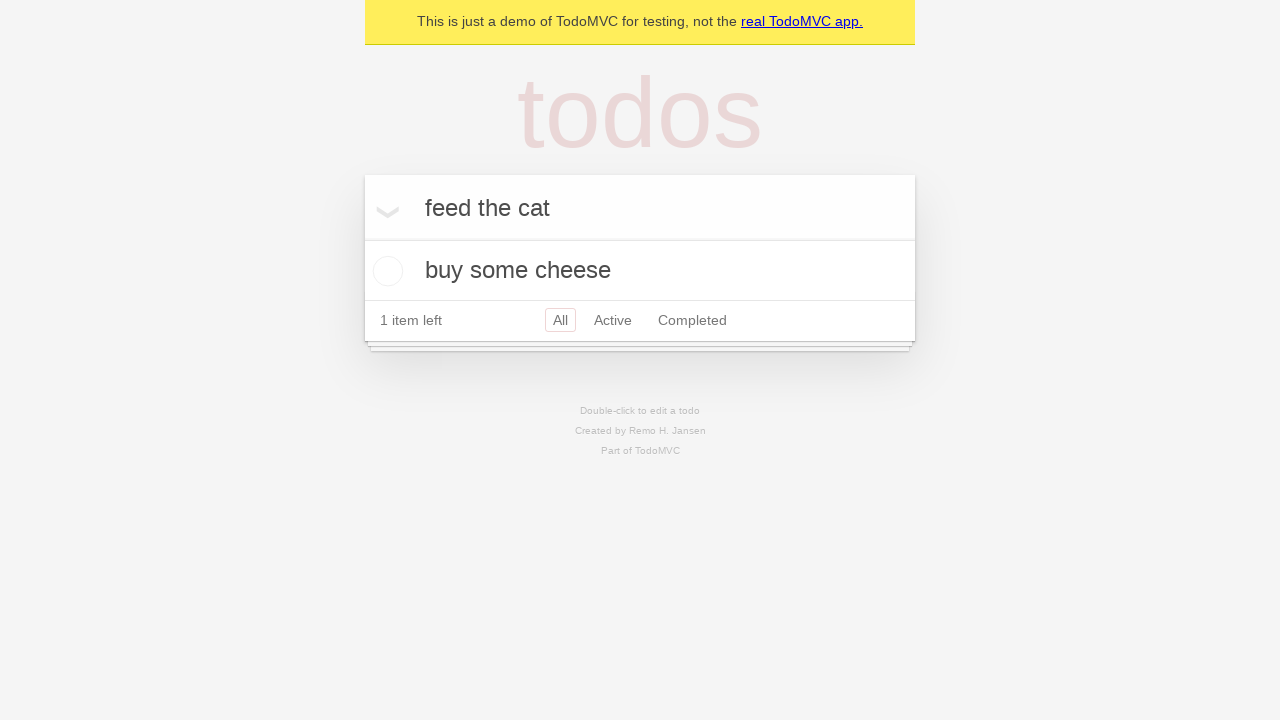

Pressed Enter to create second todo item on .new-todo
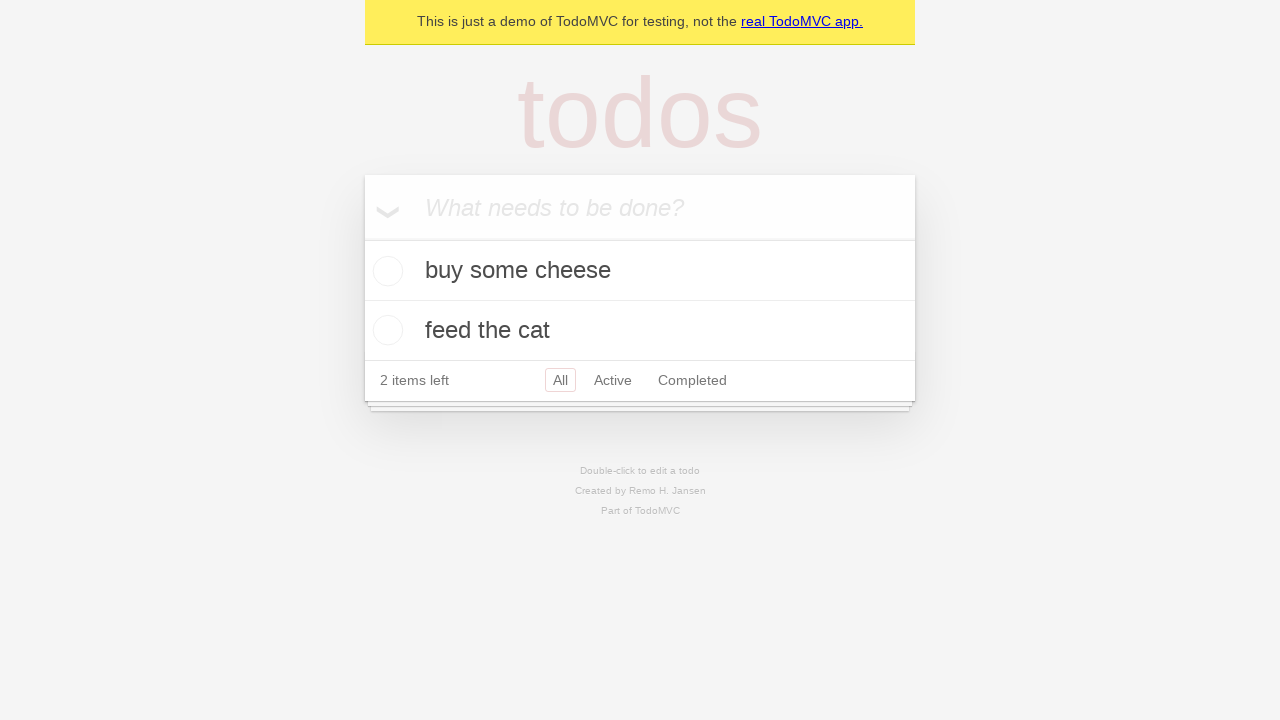

Checked the first todo item toggle at (385, 271) on .todo-list li >> nth=0 >> .toggle
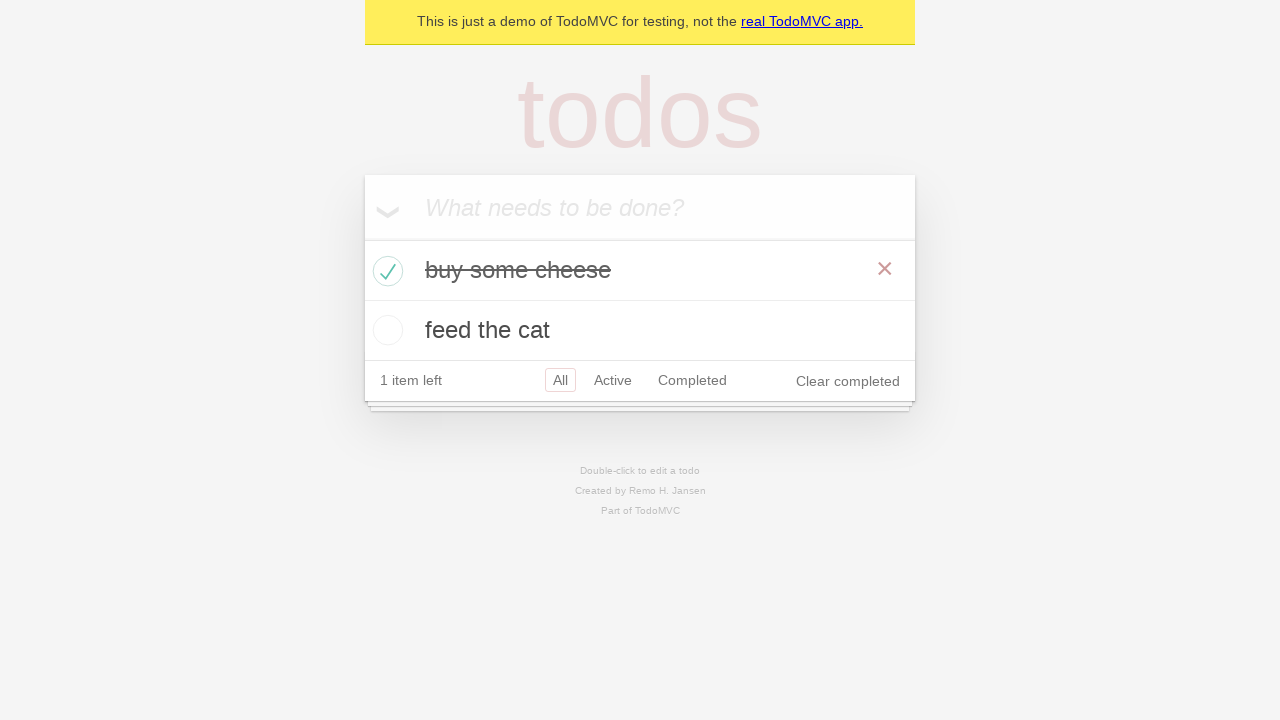

Unchecked the first todo item toggle to mark as incomplete at (385, 271) on .todo-list li >> nth=0 >> .toggle
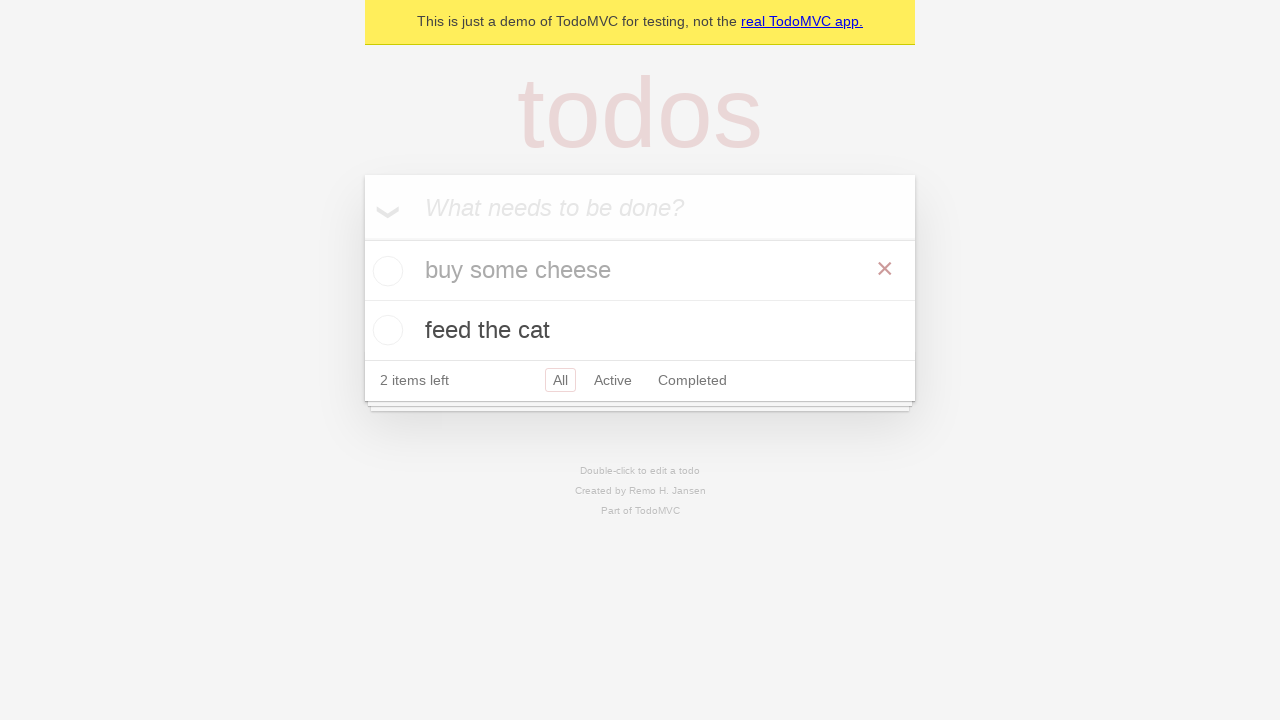

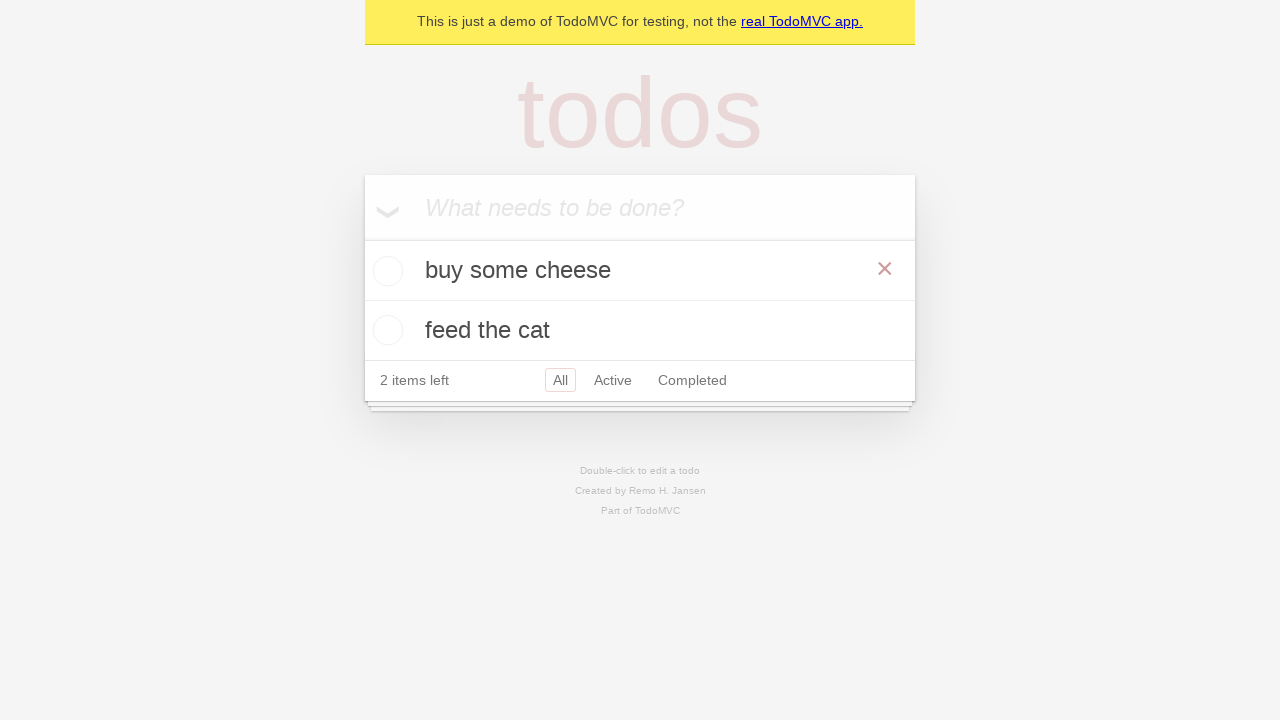